Verifies that the Noon e-commerce website loads and the page title contains "Online Shopping"

Starting URL: https://www.noon.com/uae-en/

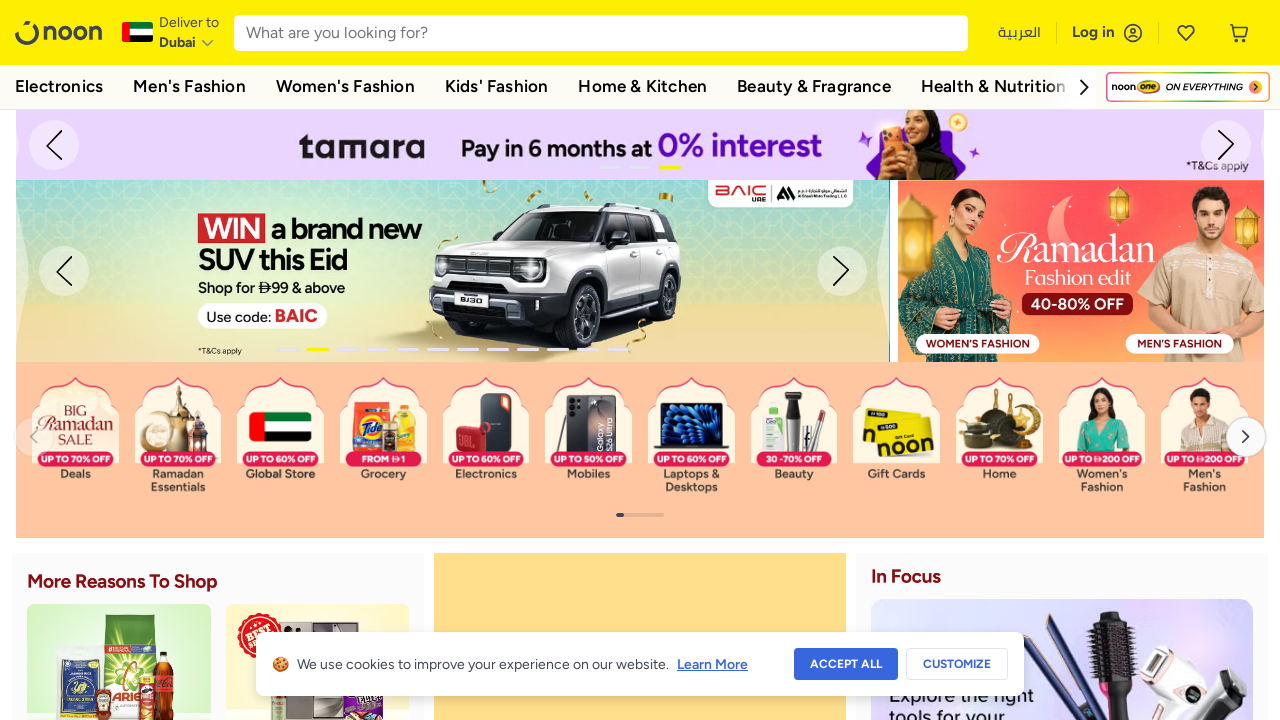

Waited for page to reach domcontentloaded state
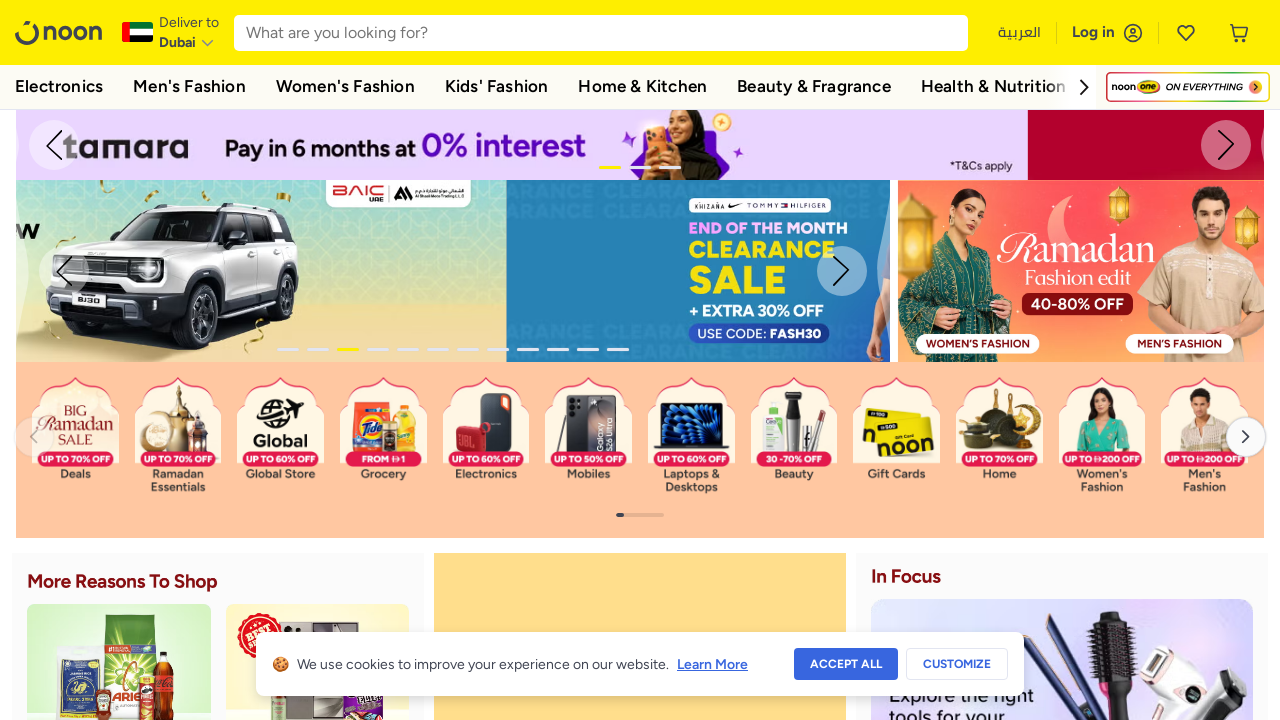

Retrieved page title: noon Online Shopping UAE - Electronics, Mobiles, Fashion, Appliances & More
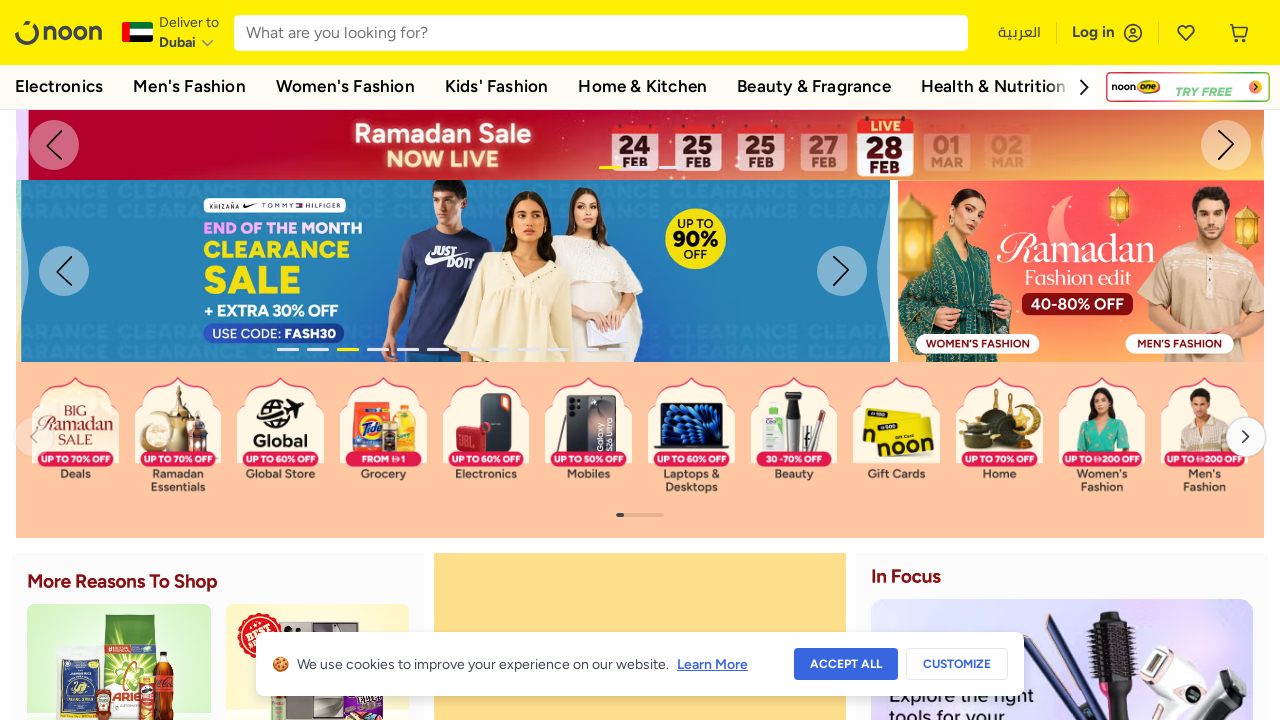

Verified page title contains 'Online Shopping'
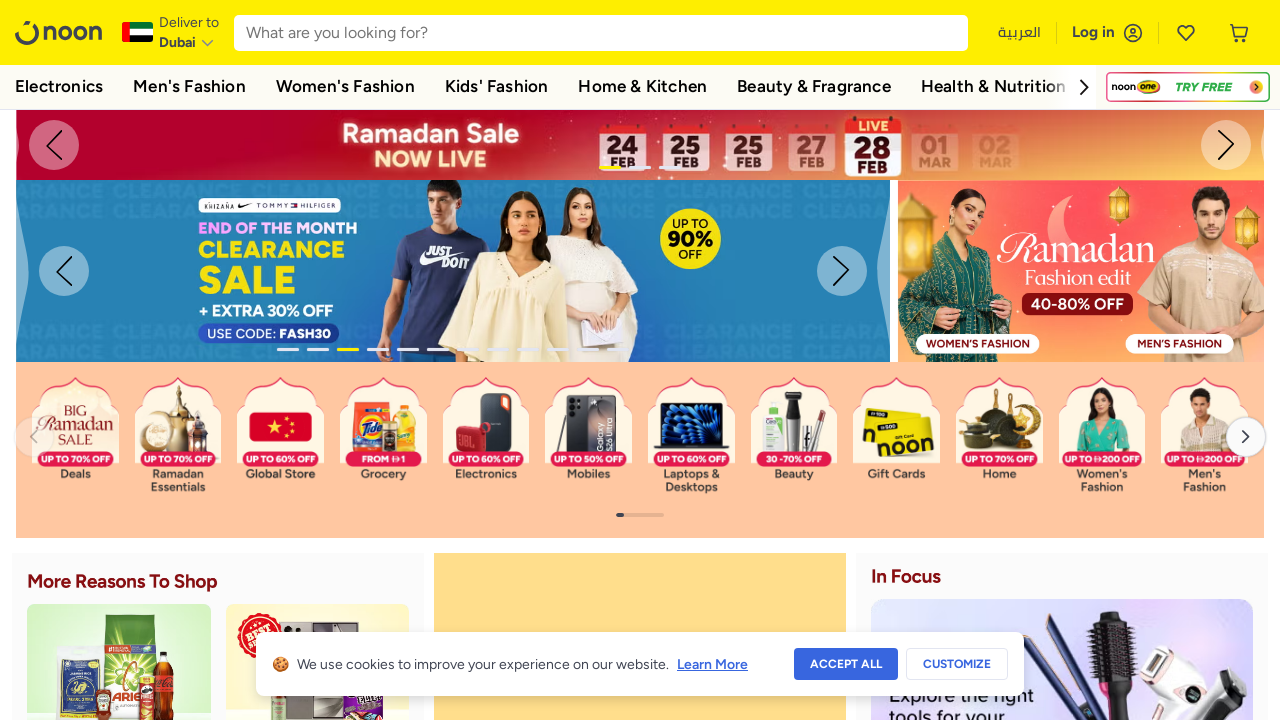

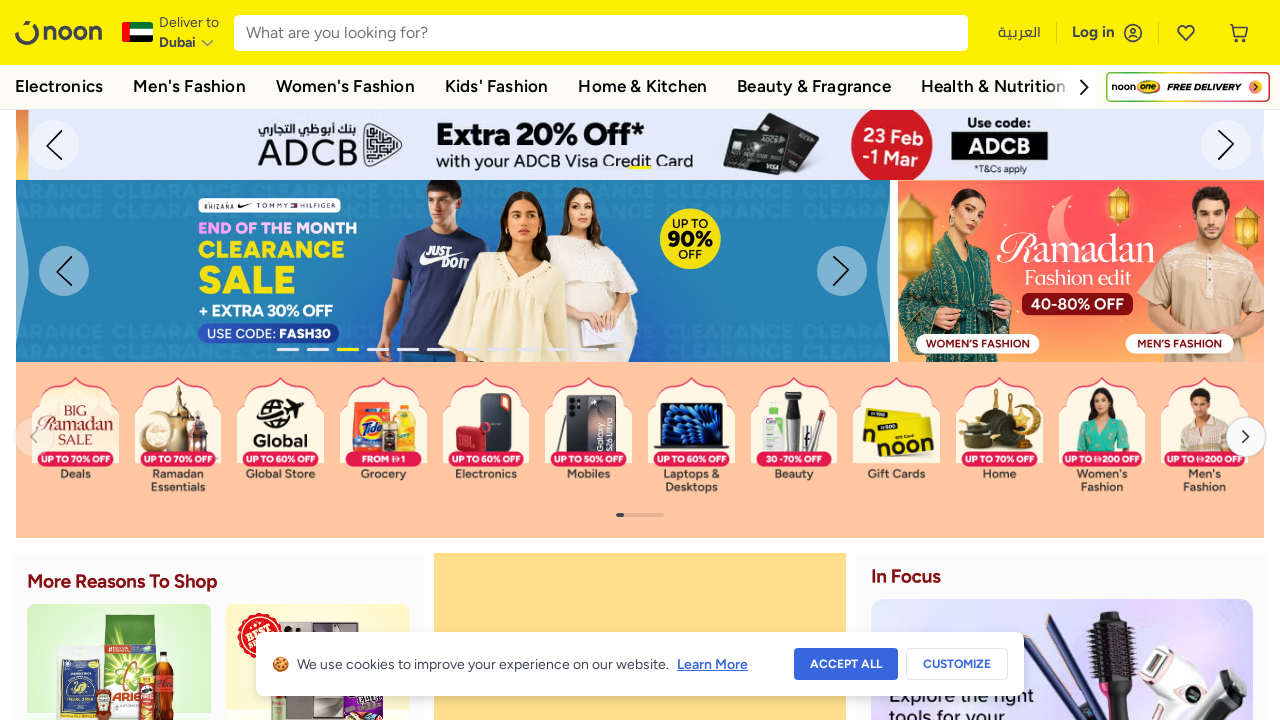